Tests the add/remove elements functionality by clicking the Add Element button to create a Delete button, verifying it appears, then clicking Delete to remove it

Starting URL: https://the-internet.herokuapp.com/add_remove_elements/

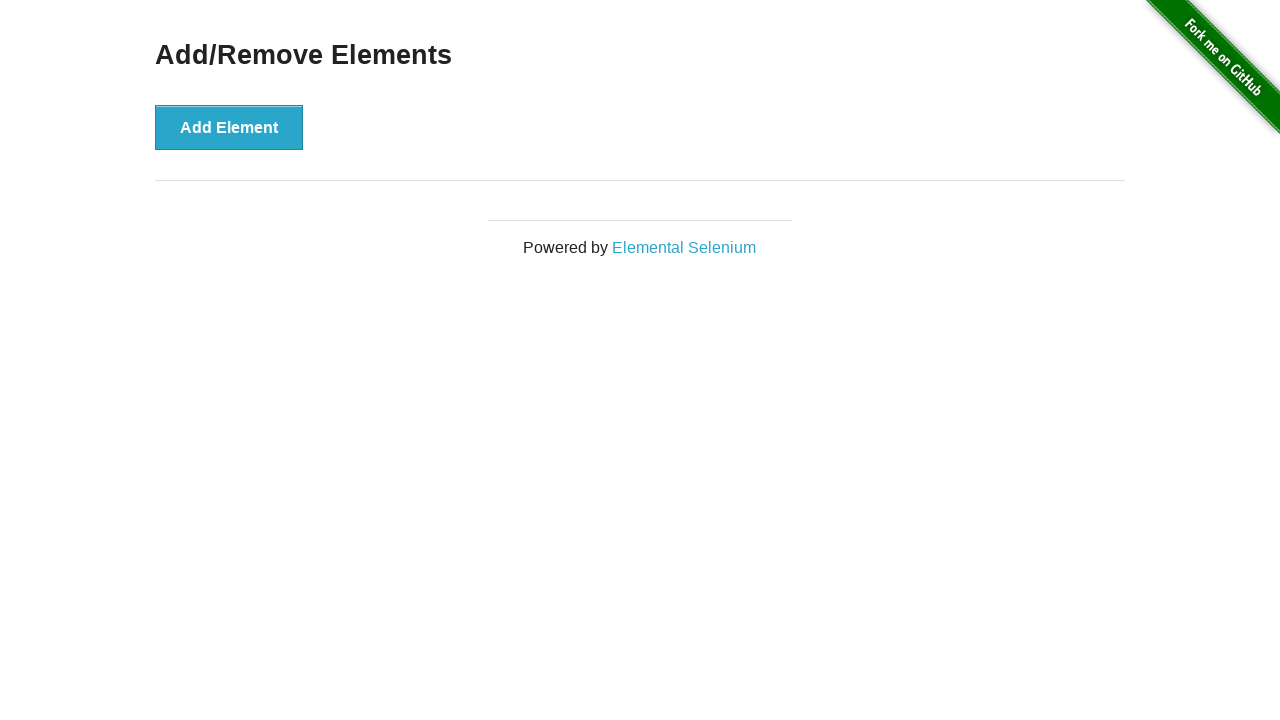

Clicked Add Element button to create a Delete button at (229, 127) on button[onclick='addElement()']
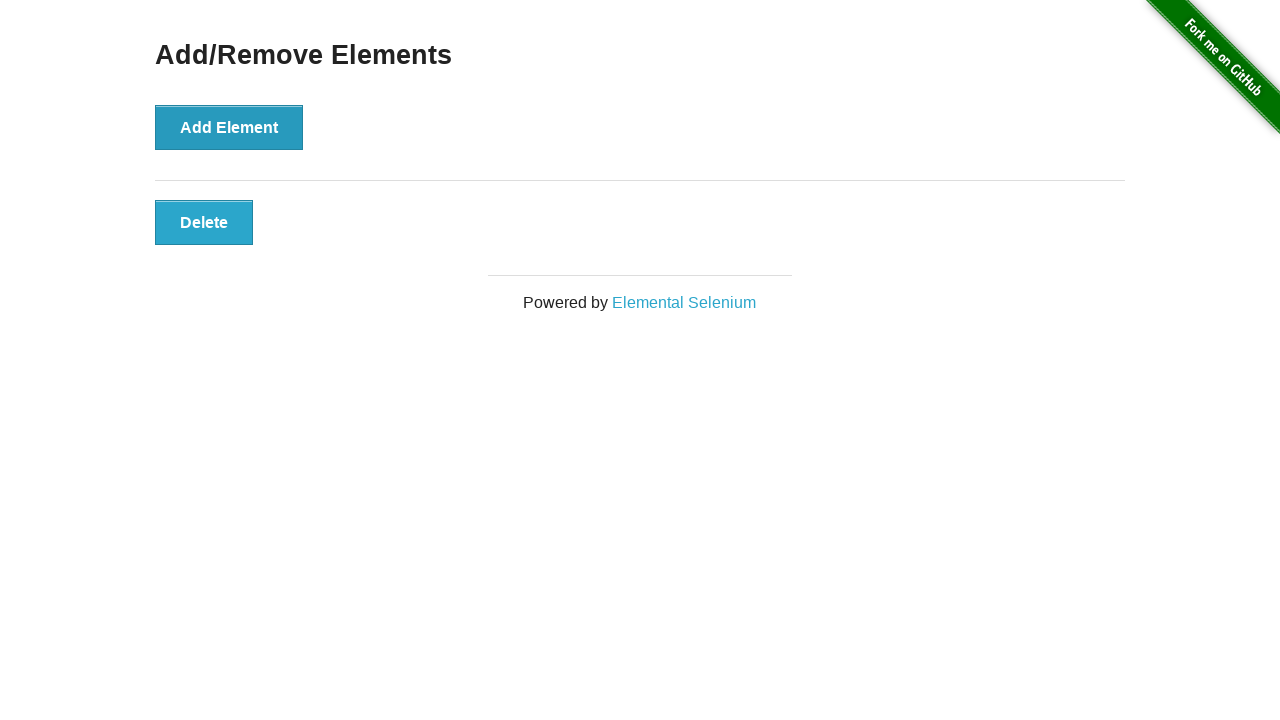

Delete button appeared on the page
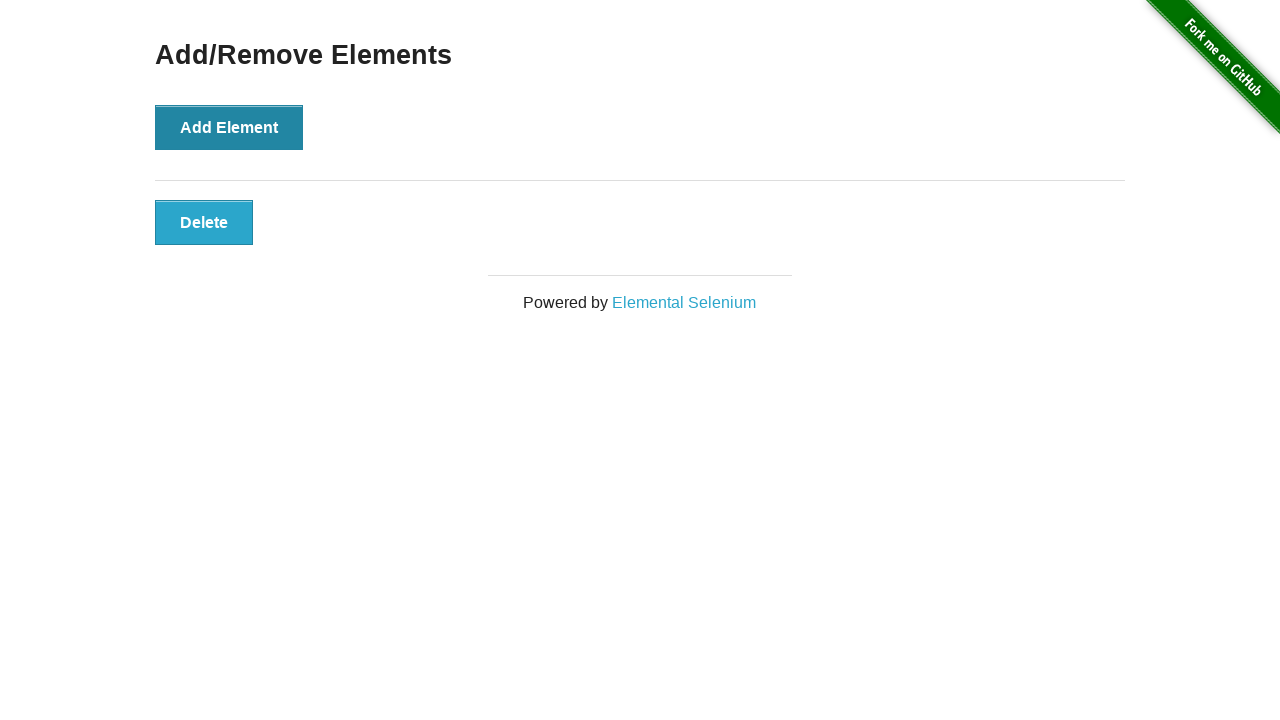

Clicked the Delete button to remove the element at (204, 222) on button:has-text('Delete')
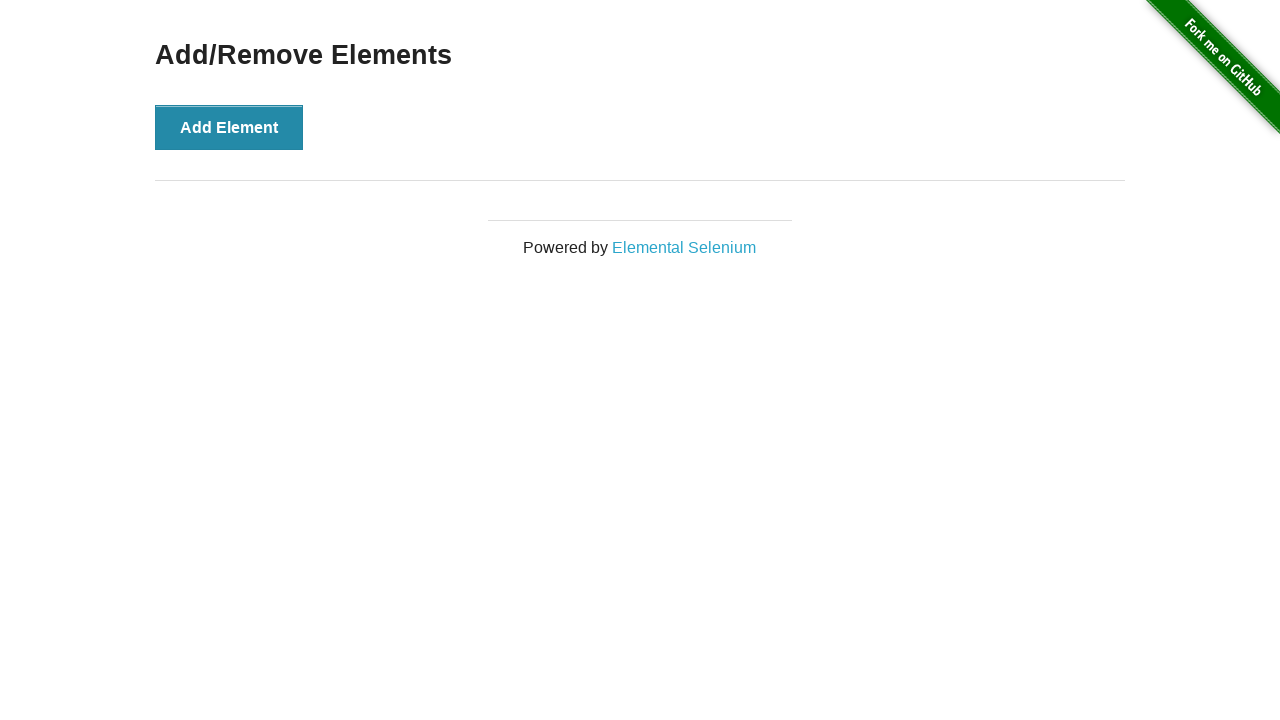

Verified the Add/Remove Elements heading is still visible after deletion
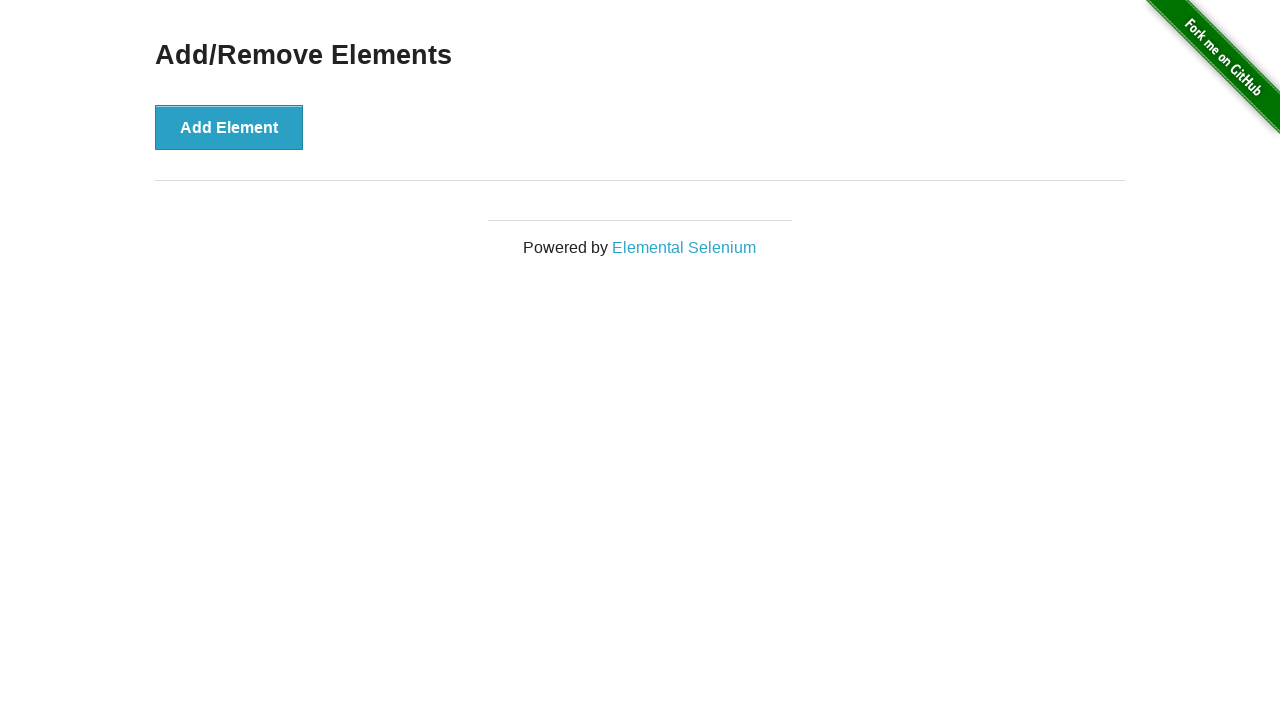

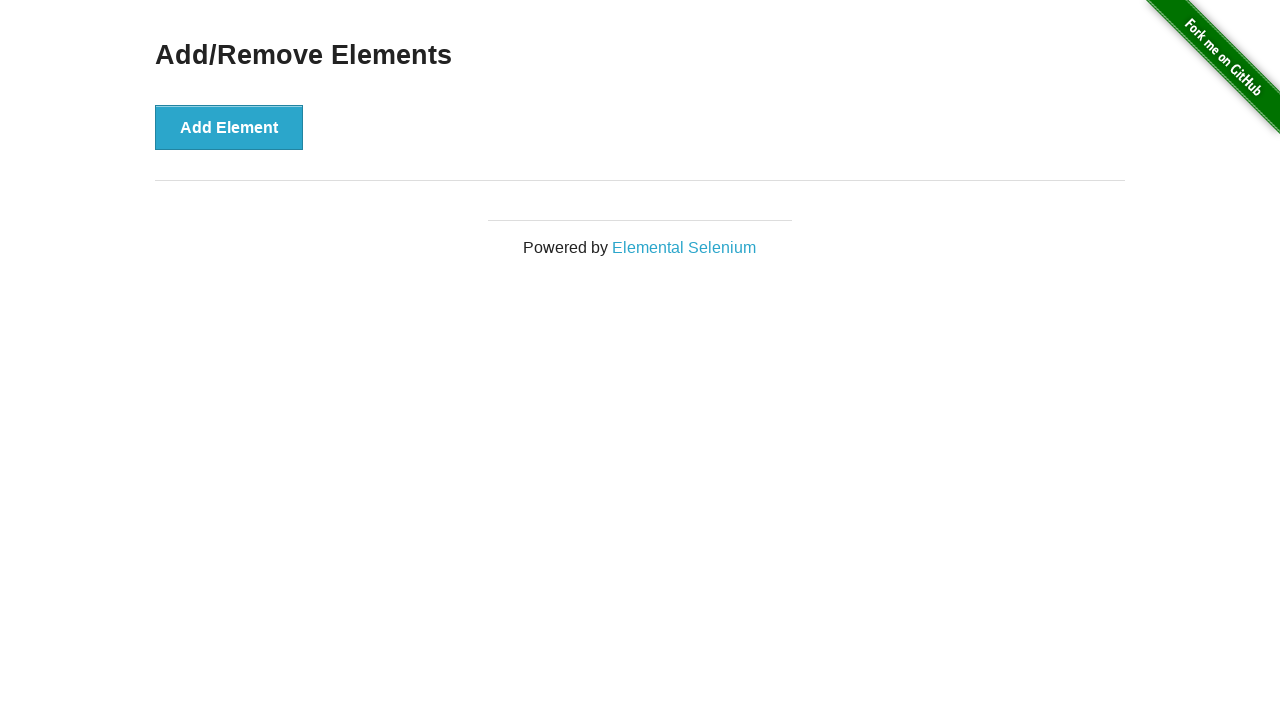